Tests form interaction on a practice automation site by filling an email input field and clicking a male radio button using JavaScript execution methods.

Starting URL: https://testautomationpractice.blogspot.com/

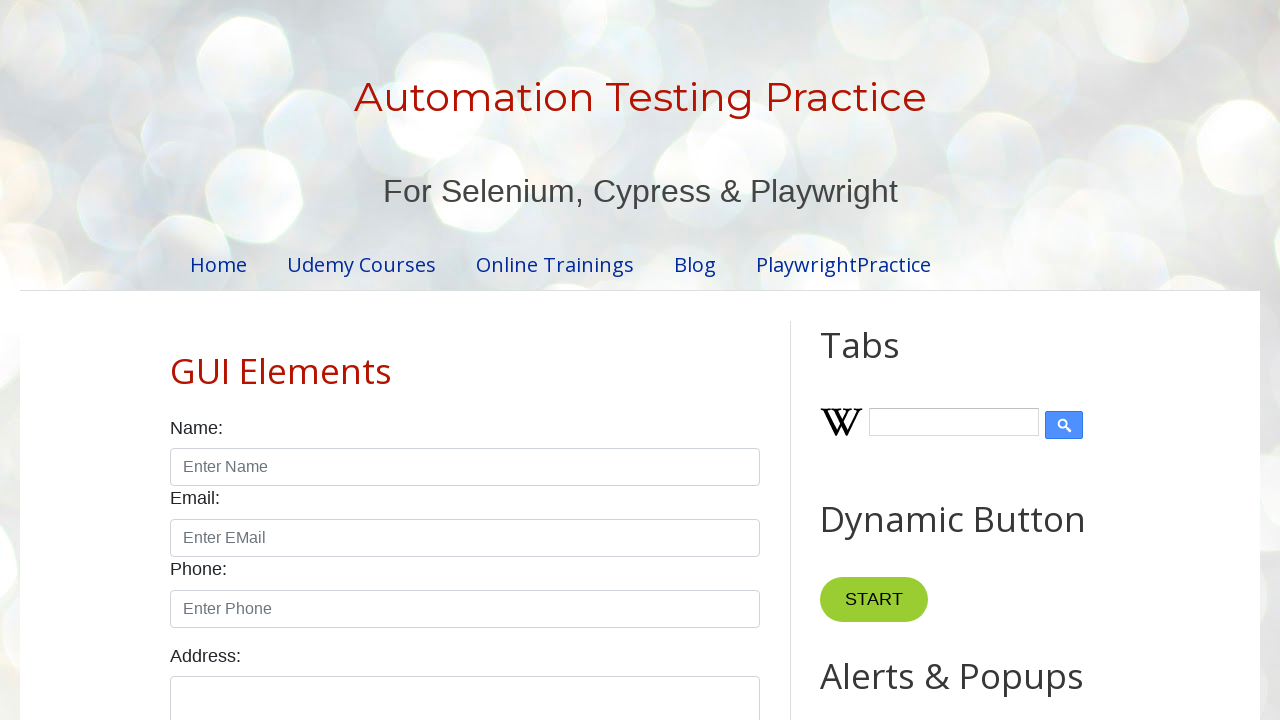

Filled email input field with 'Deb@gmail.com' on input#email
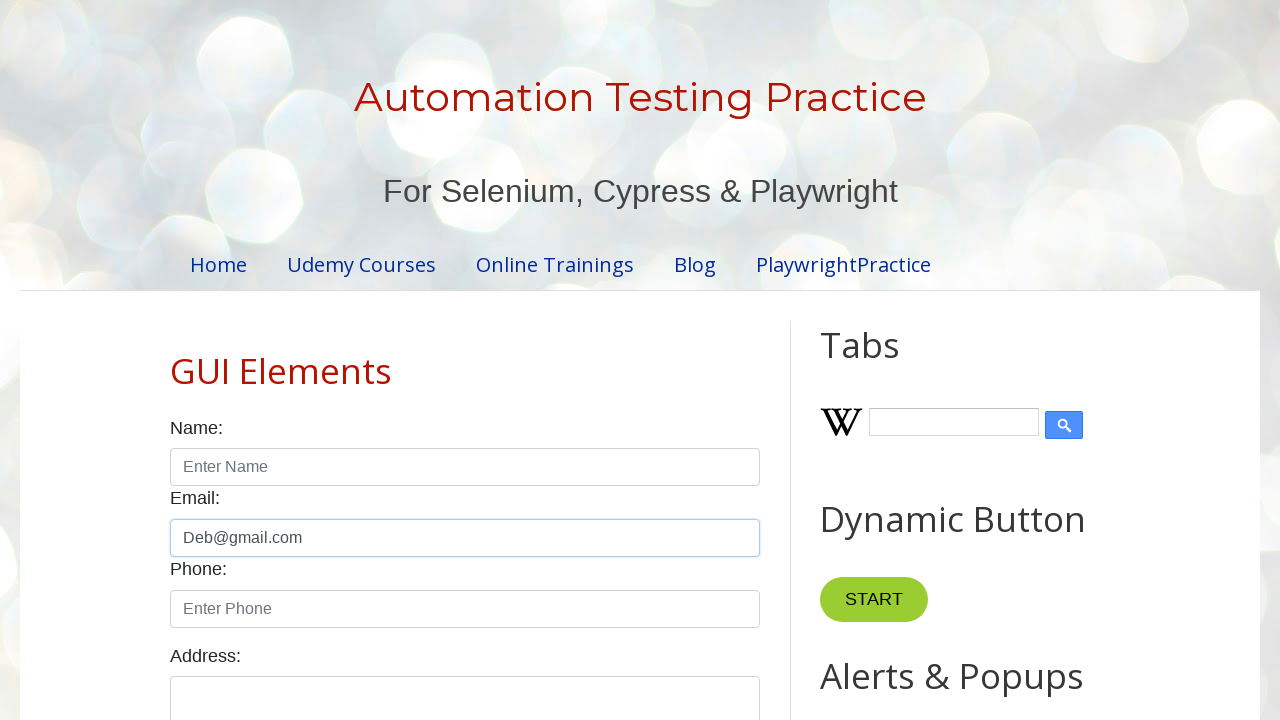

Clicked the male radio button at (176, 360) on input#male
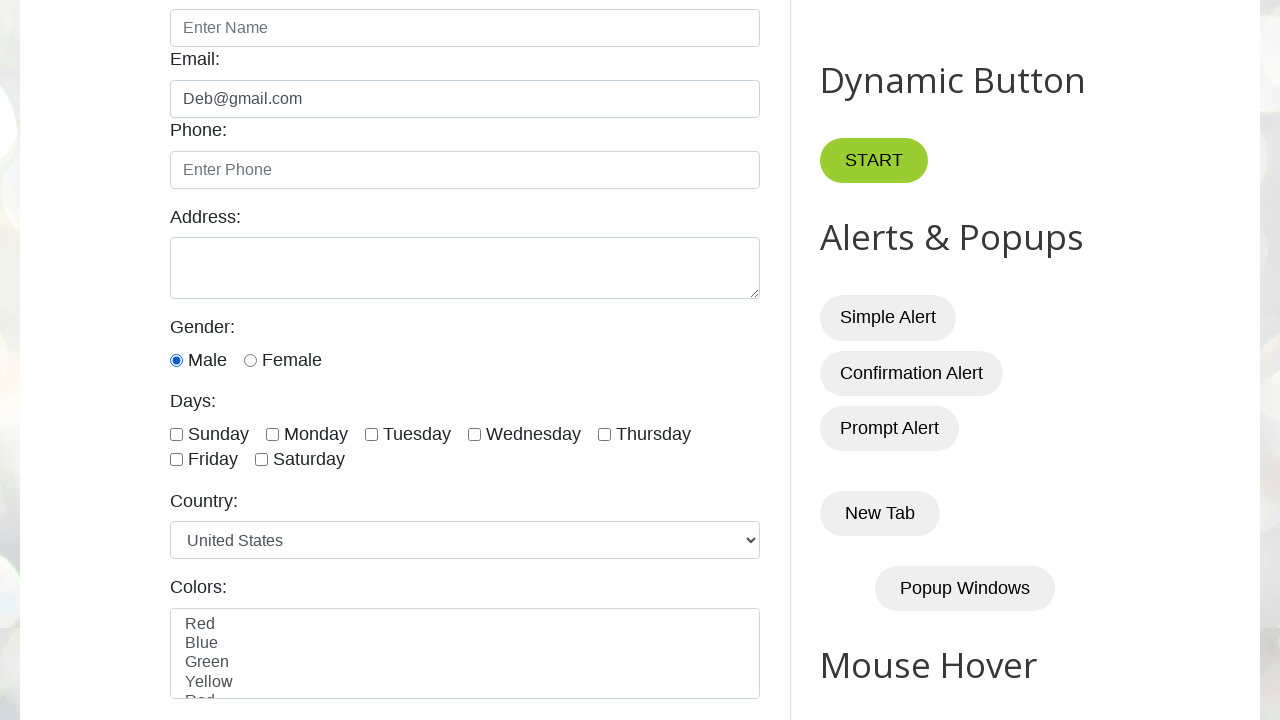

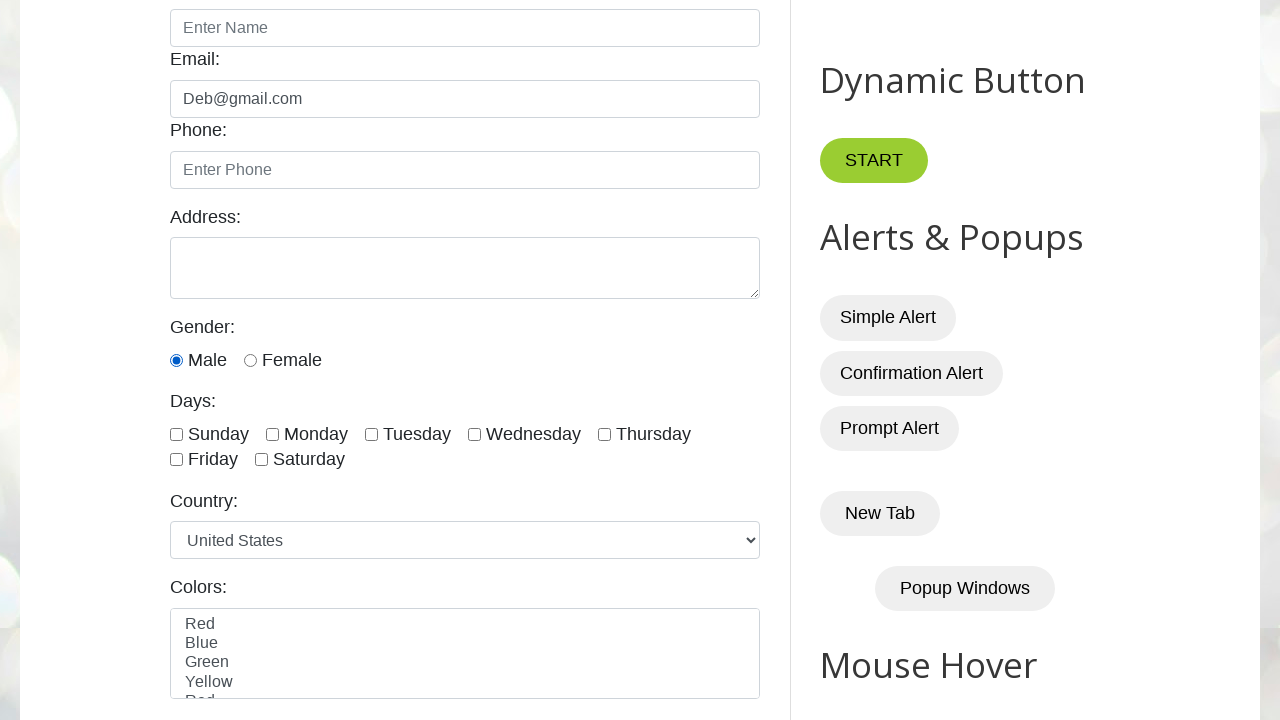